Tests that the complete all checkbox updates its state when individual items are completed or cleared.

Starting URL: https://demo.playwright.dev/todomvc

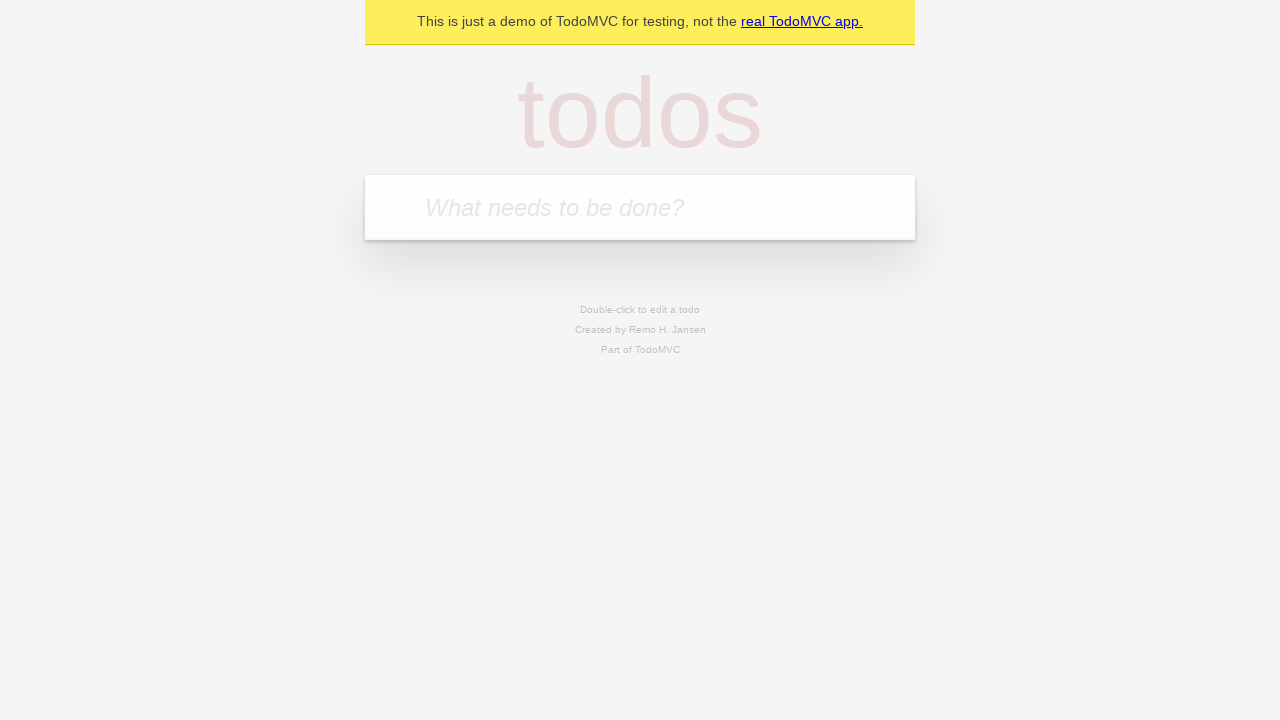

Filled new todo input with 'buy some cheese' on internal:attr=[placeholder="What needs to be done?"i]
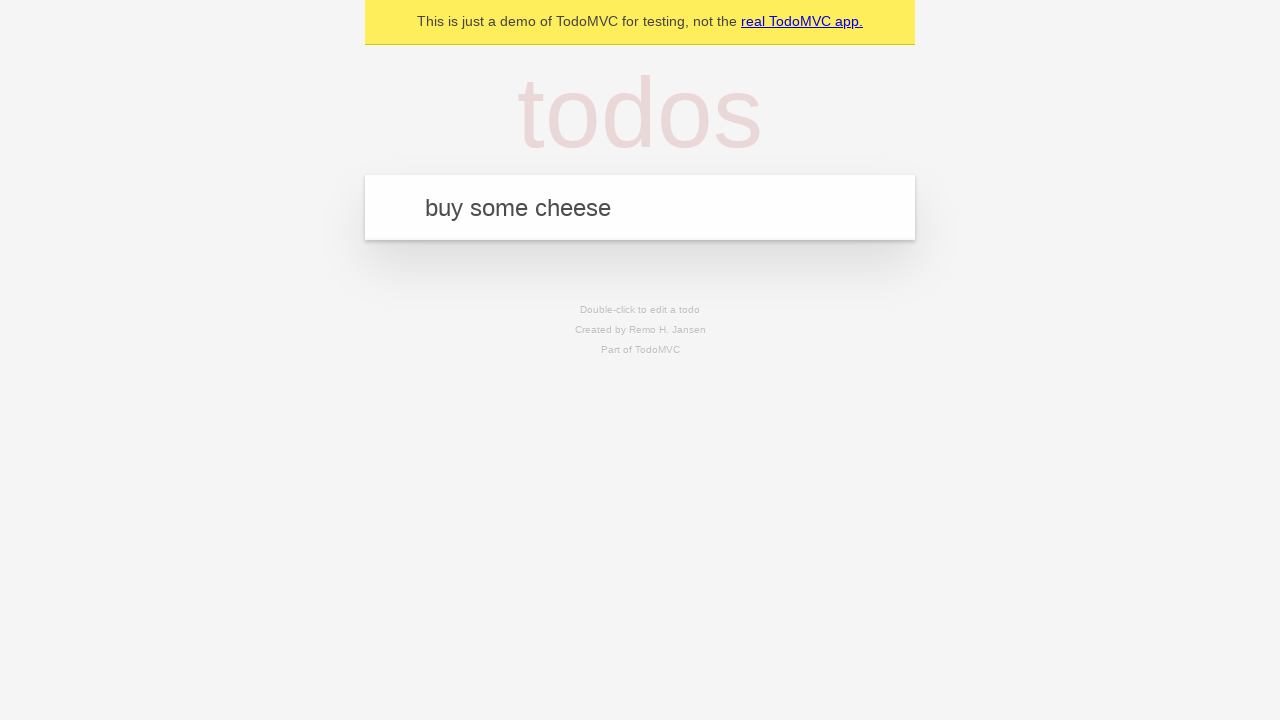

Pressed Enter to create todo 'buy some cheese' on internal:attr=[placeholder="What needs to be done?"i]
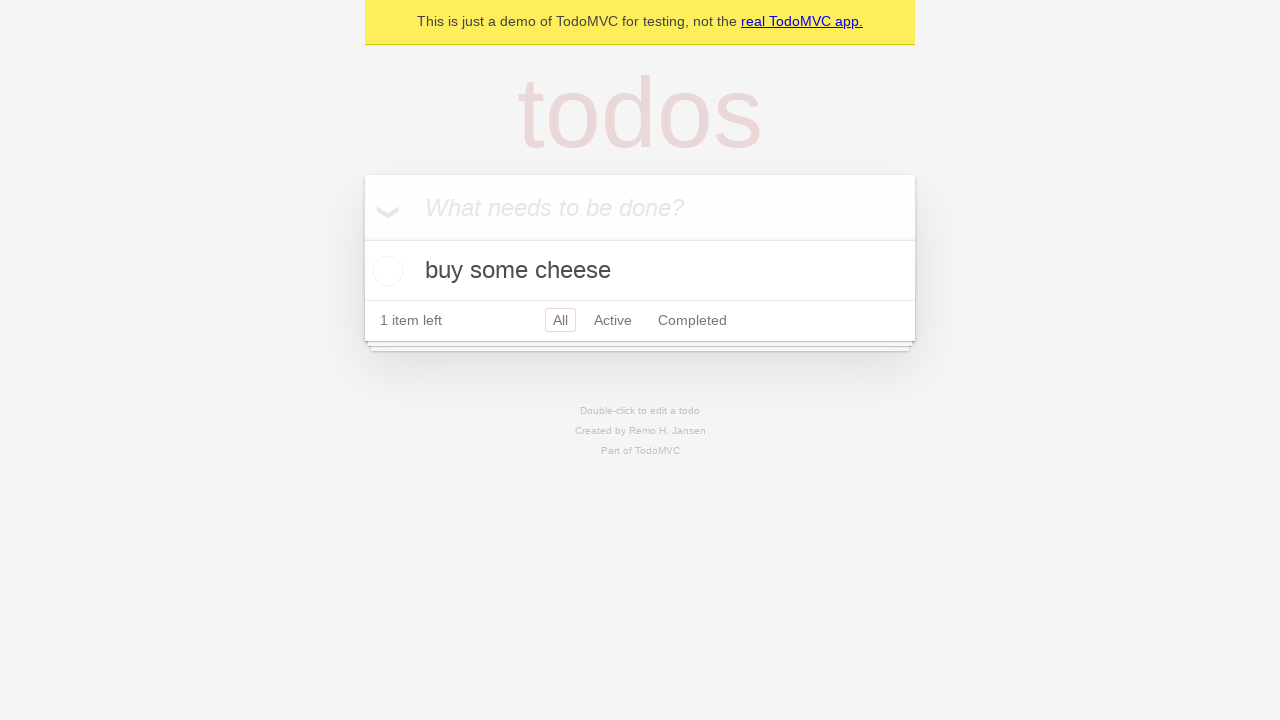

Filled new todo input with 'feed the cat' on internal:attr=[placeholder="What needs to be done?"i]
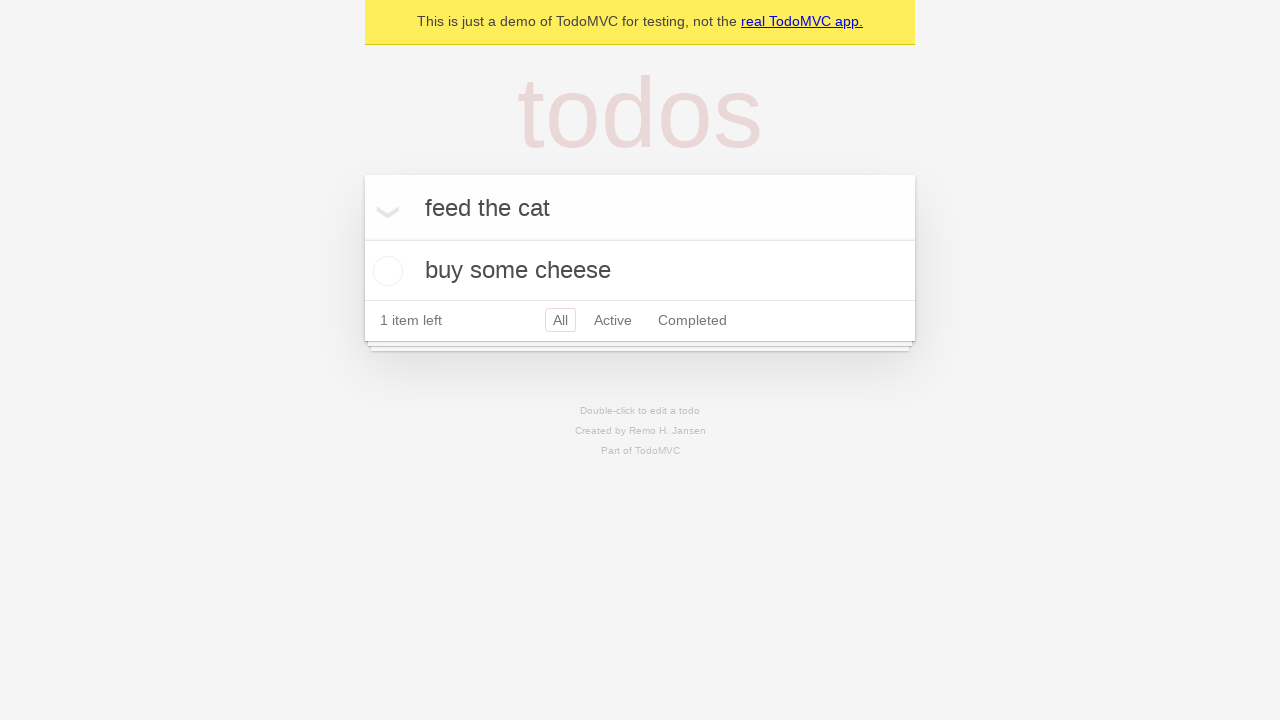

Pressed Enter to create todo 'feed the cat' on internal:attr=[placeholder="What needs to be done?"i]
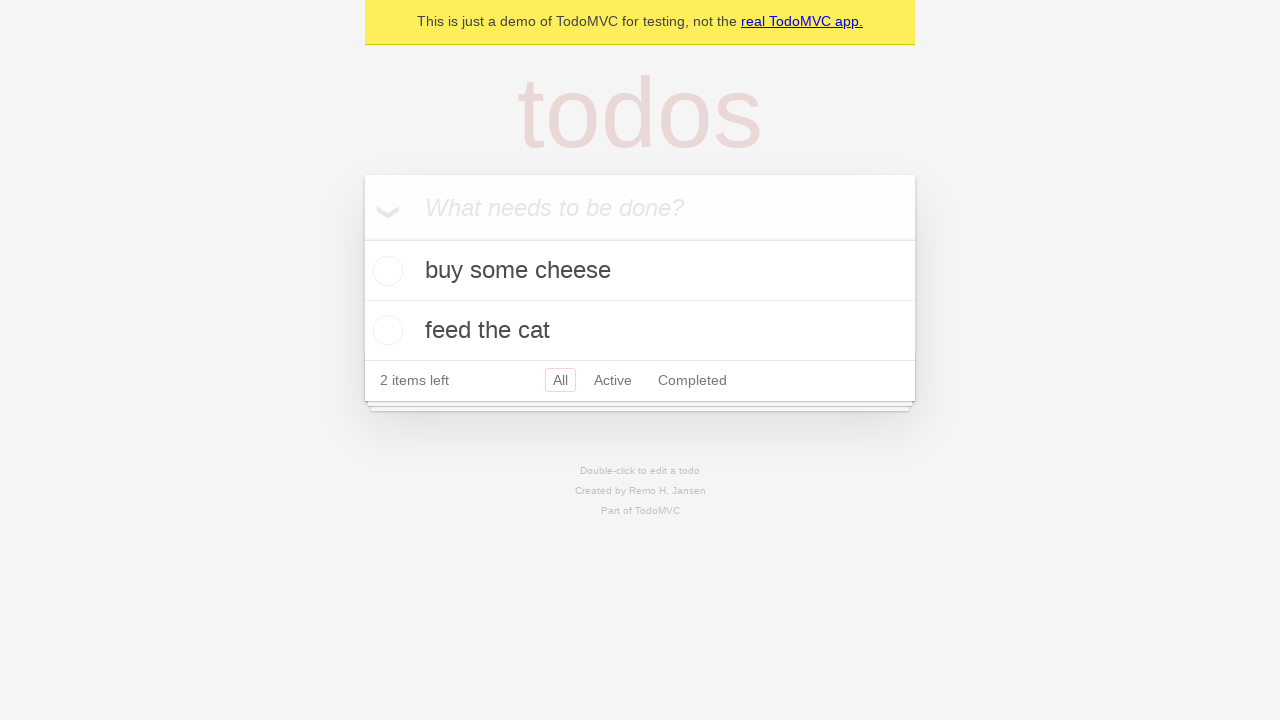

Filled new todo input with 'book a doctors appointment' on internal:attr=[placeholder="What needs to be done?"i]
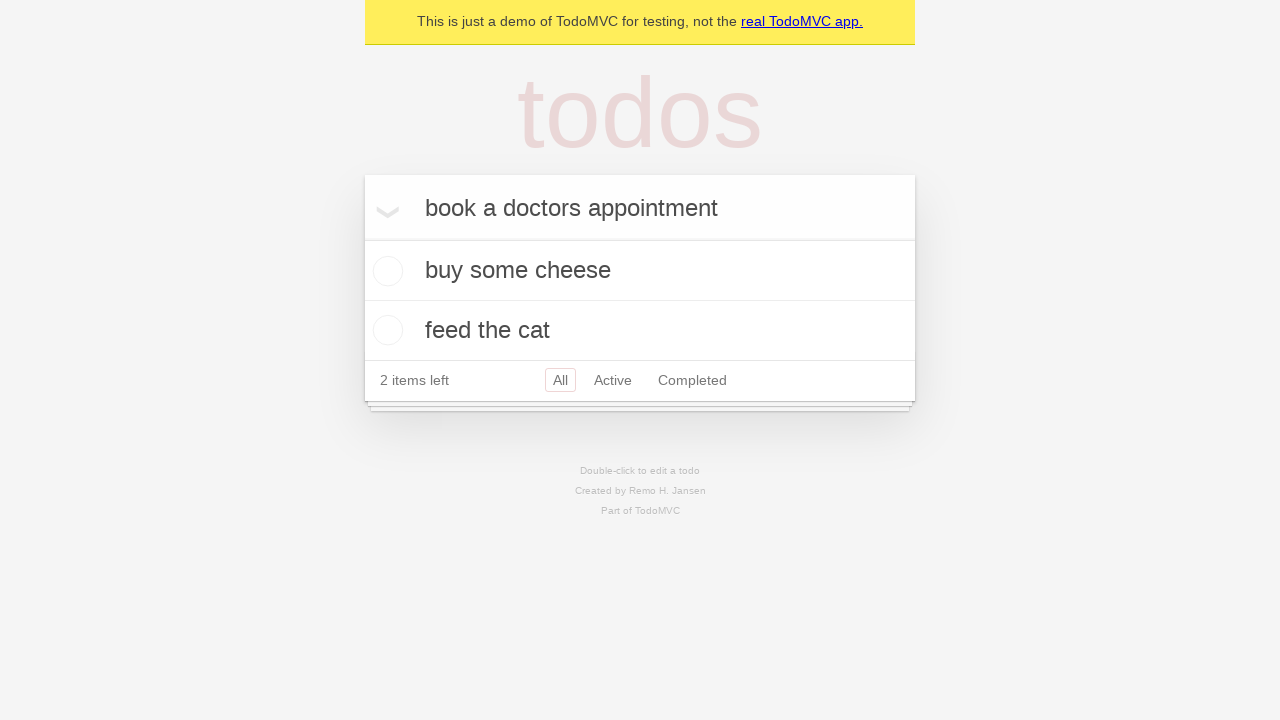

Pressed Enter to create todo 'book a doctors appointment' on internal:attr=[placeholder="What needs to be done?"i]
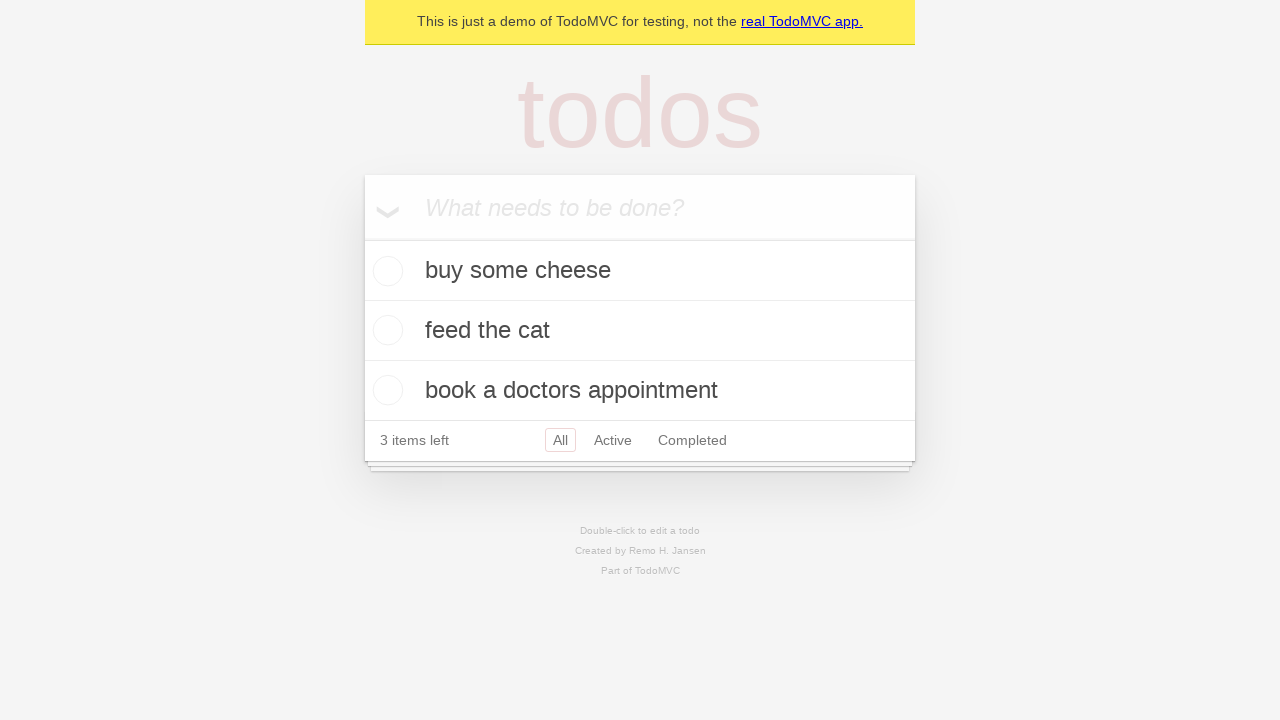

Checked the 'Mark all as complete' checkbox at (362, 238) on internal:label="Mark all as complete"i
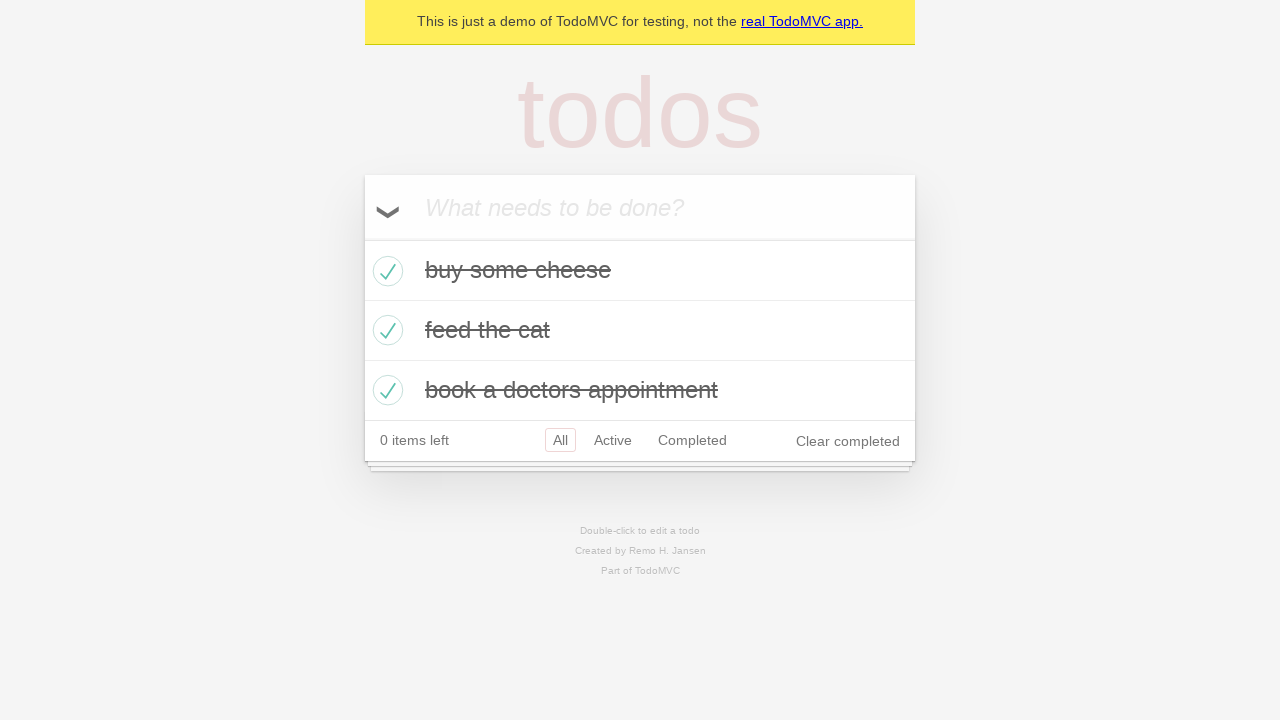

Unchecked the first todo item at (385, 271) on internal:testid=[data-testid="todo-item"s] >> nth=0 >> internal:role=checkbox
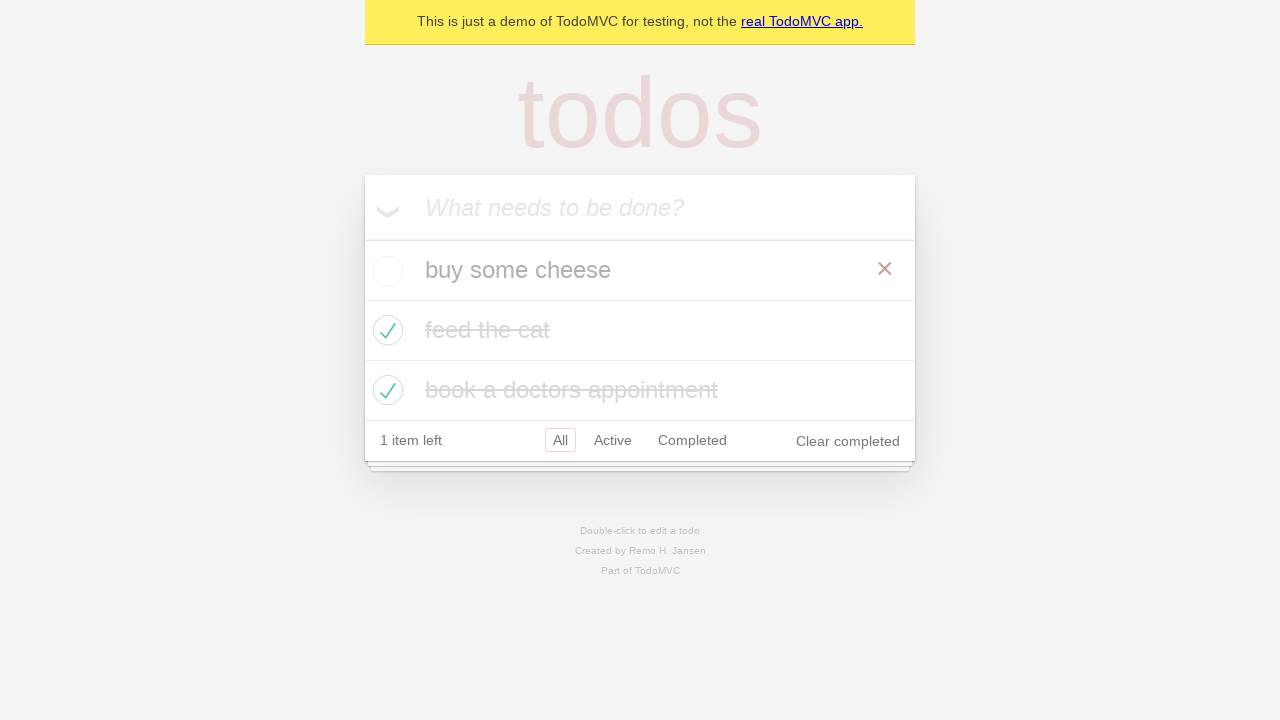

Checked the first todo item again at (385, 271) on internal:testid=[data-testid="todo-item"s] >> nth=0 >> internal:role=checkbox
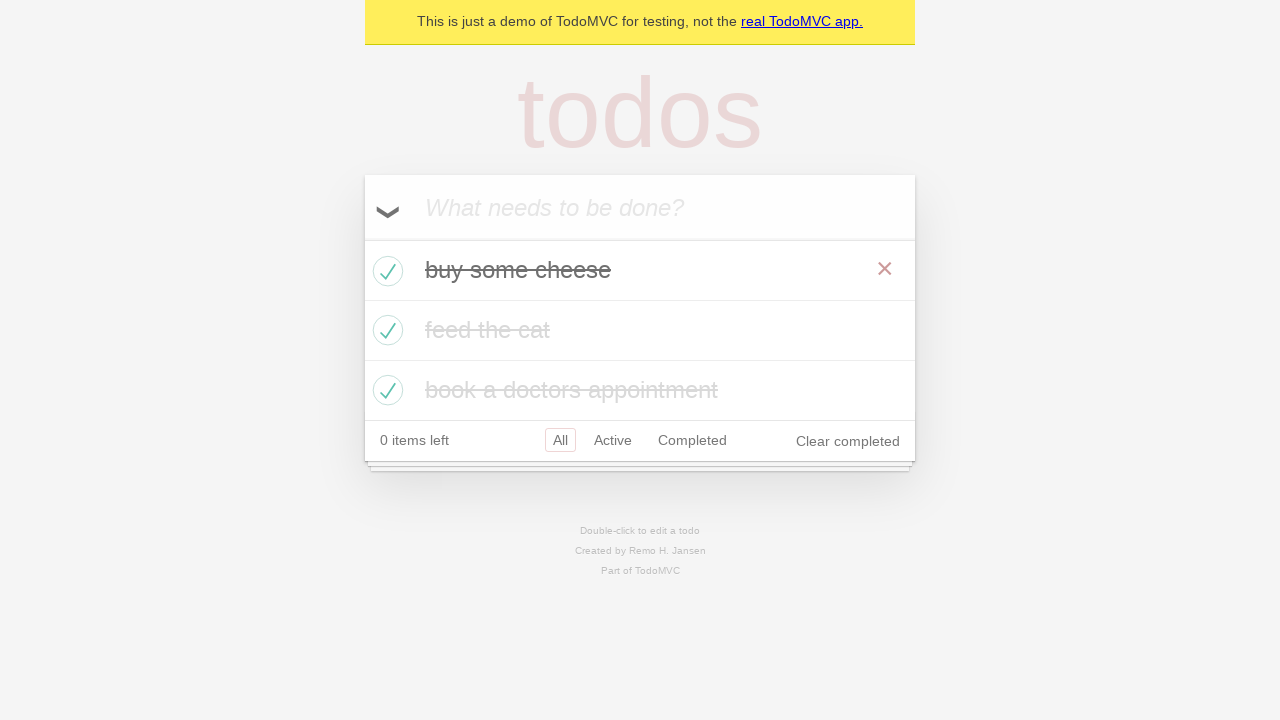

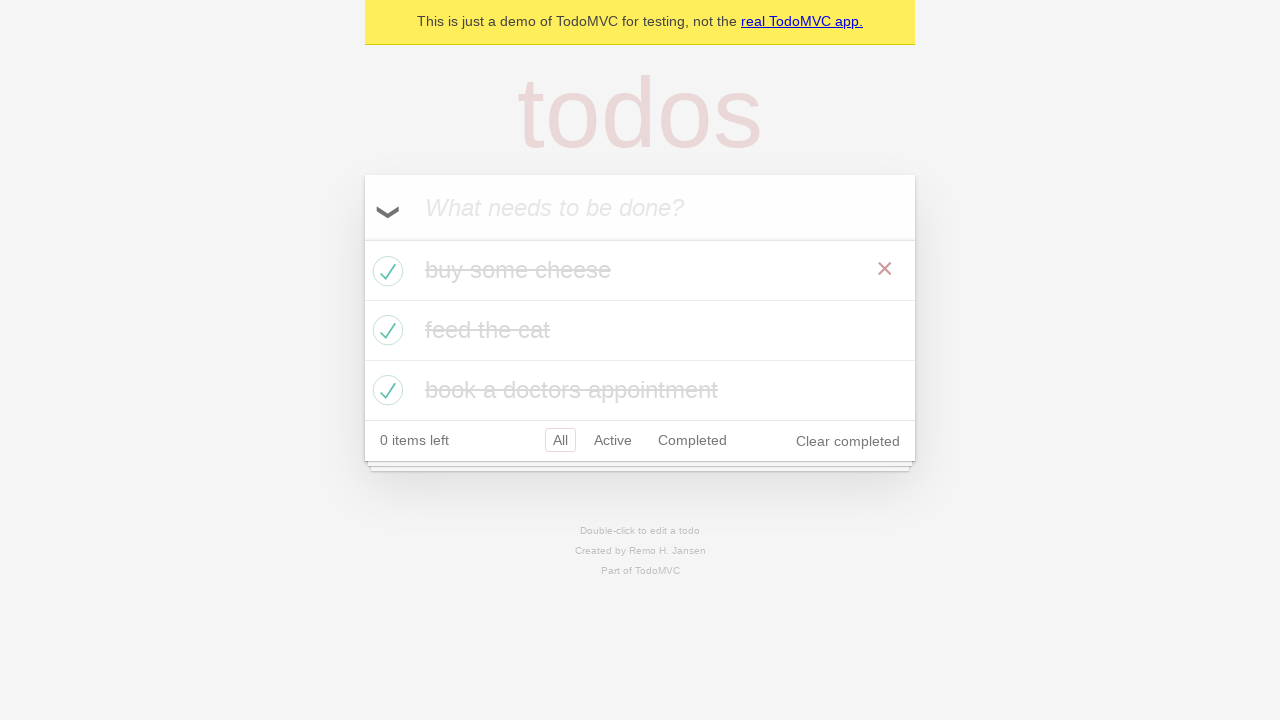